Tests mouse interaction actions including right-click, double-click, and regular click on different buttons, verifying the right-click action produces expected text

Starting URL: https://demoqa.com/buttons

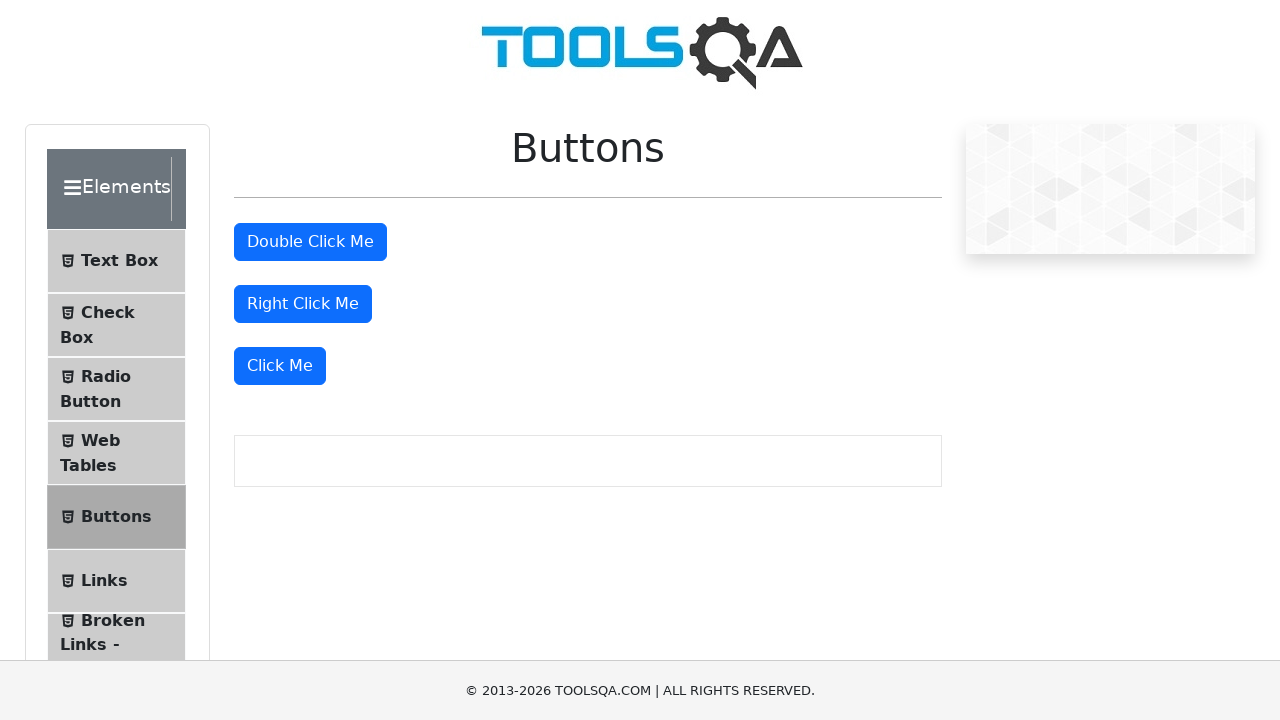

Right-clicked on 'Right Click Me' button at (303, 304) on xpath=//button[text()='Right Click Me']
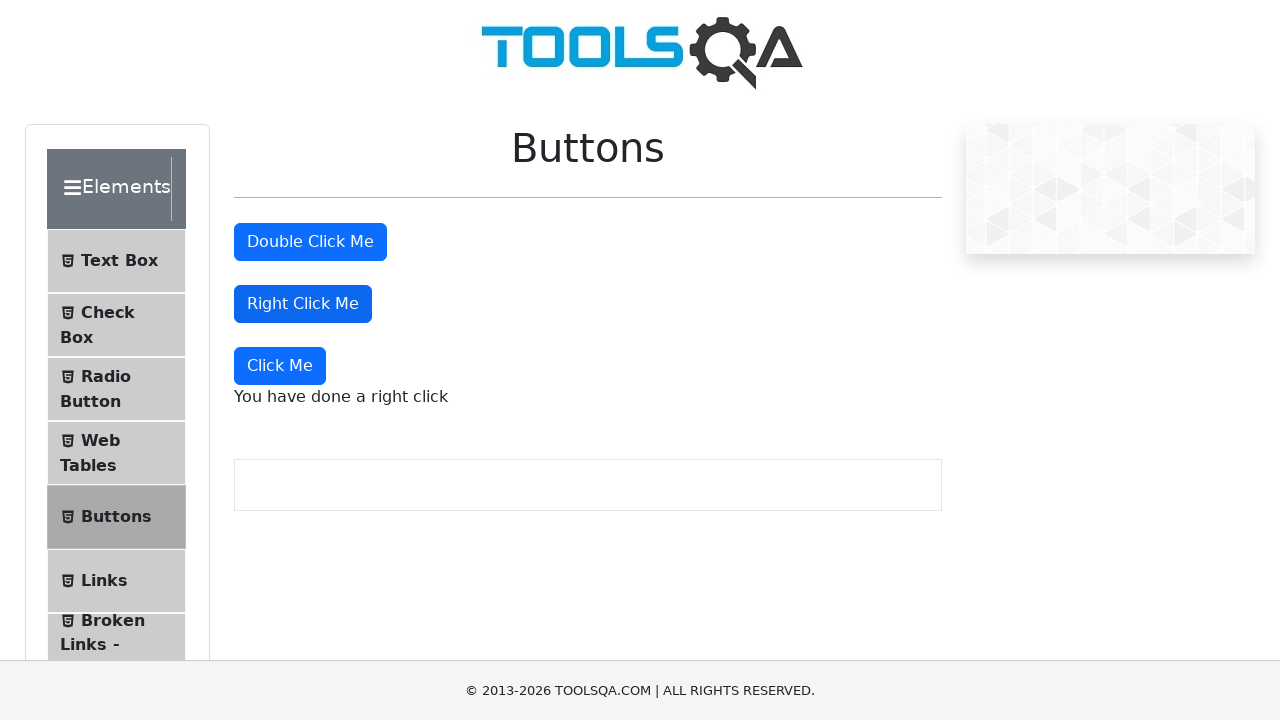

Located the right-click confirmation text element
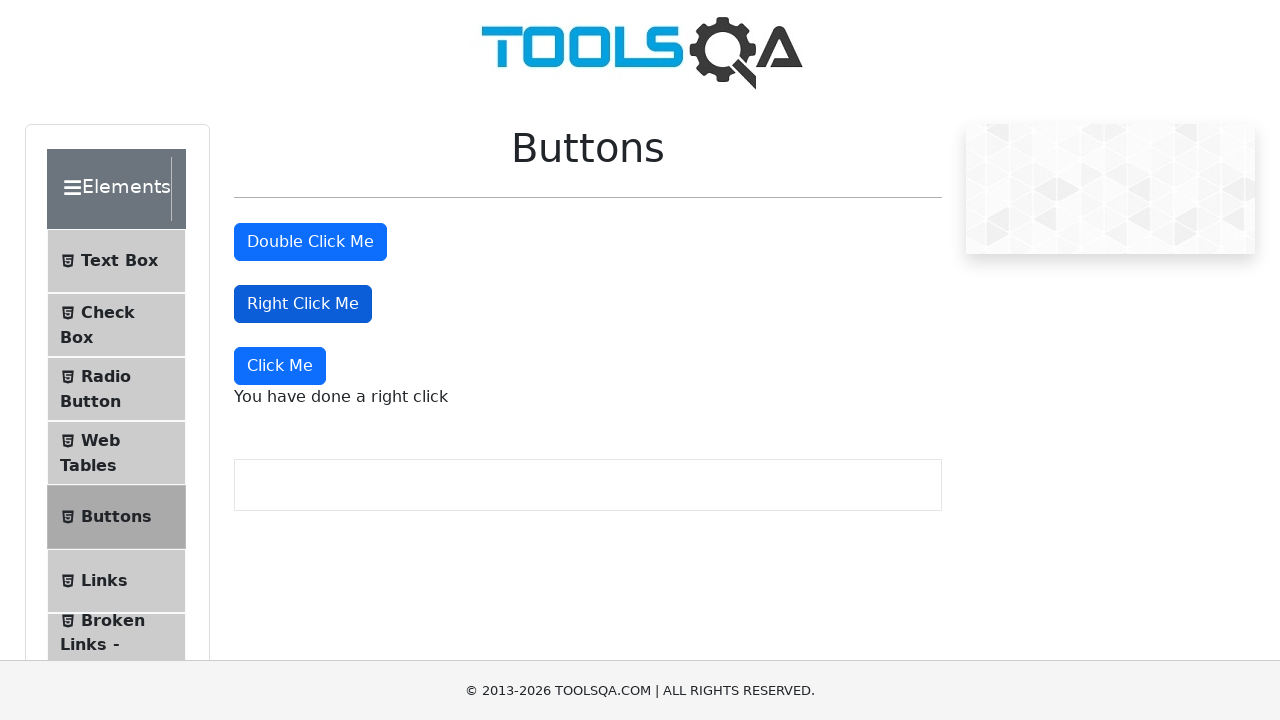

Verified right-click confirmation text is visible
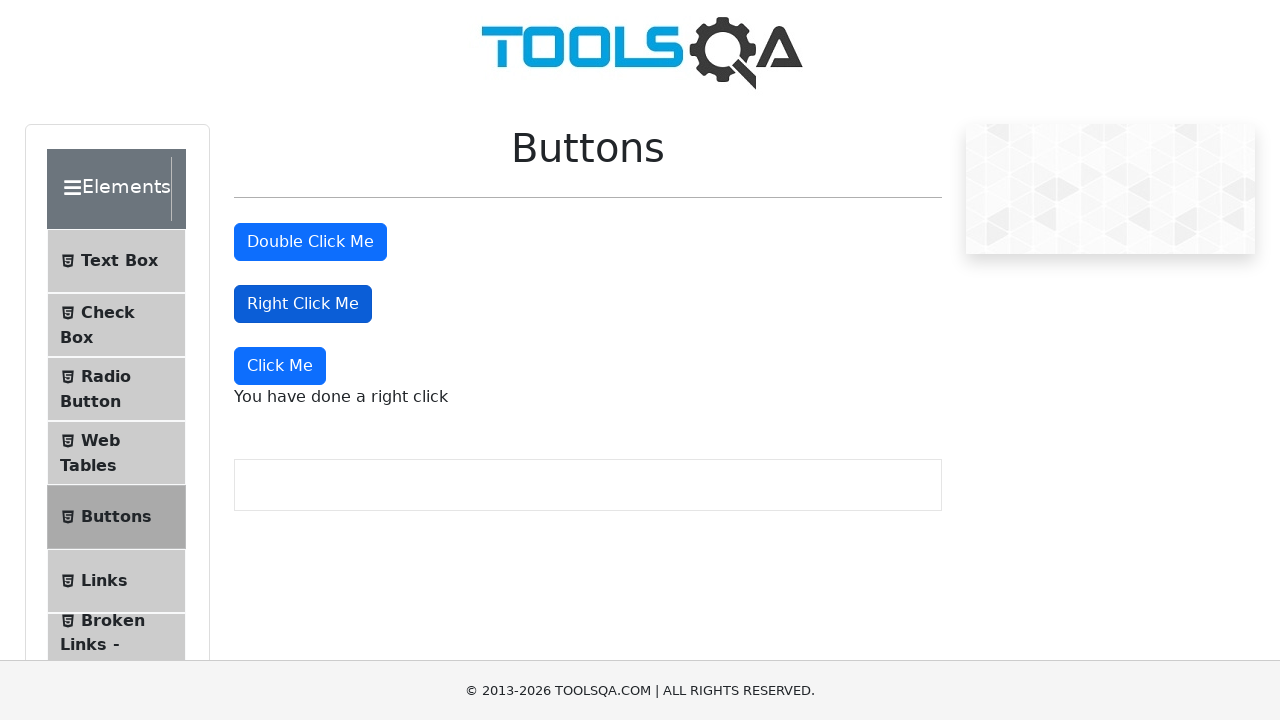

Confirmed right-click text content matches expected value
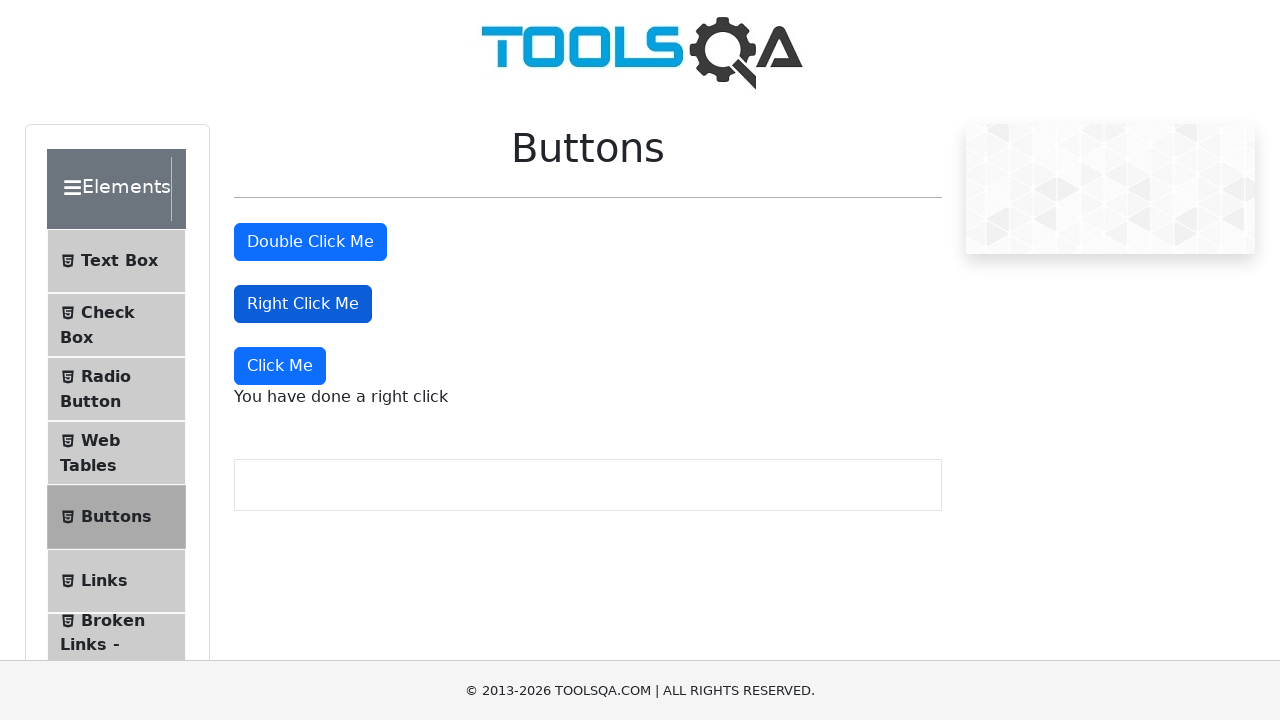

Double-clicked on 'Double Click Me' button at (310, 242) on xpath=//button[text()='Double Click Me']
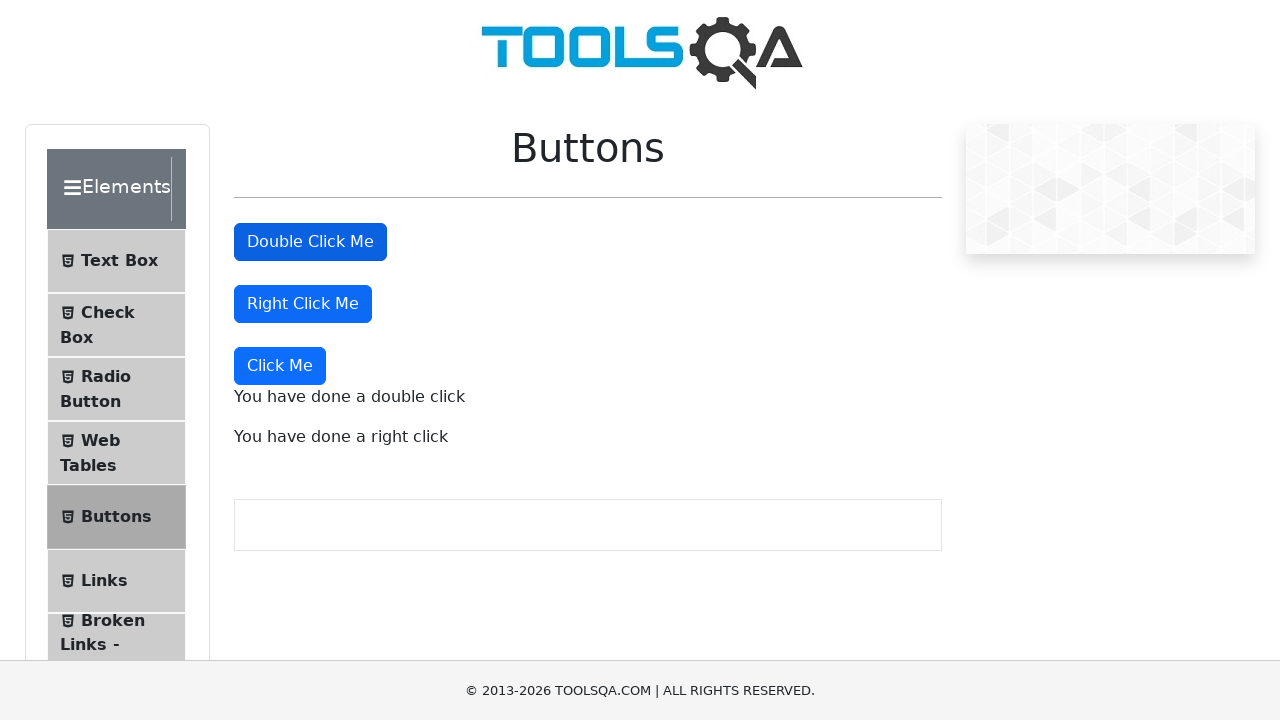

Clicked on 'Click Me' button at (280, 366) on xpath=//button[text()='Click Me']
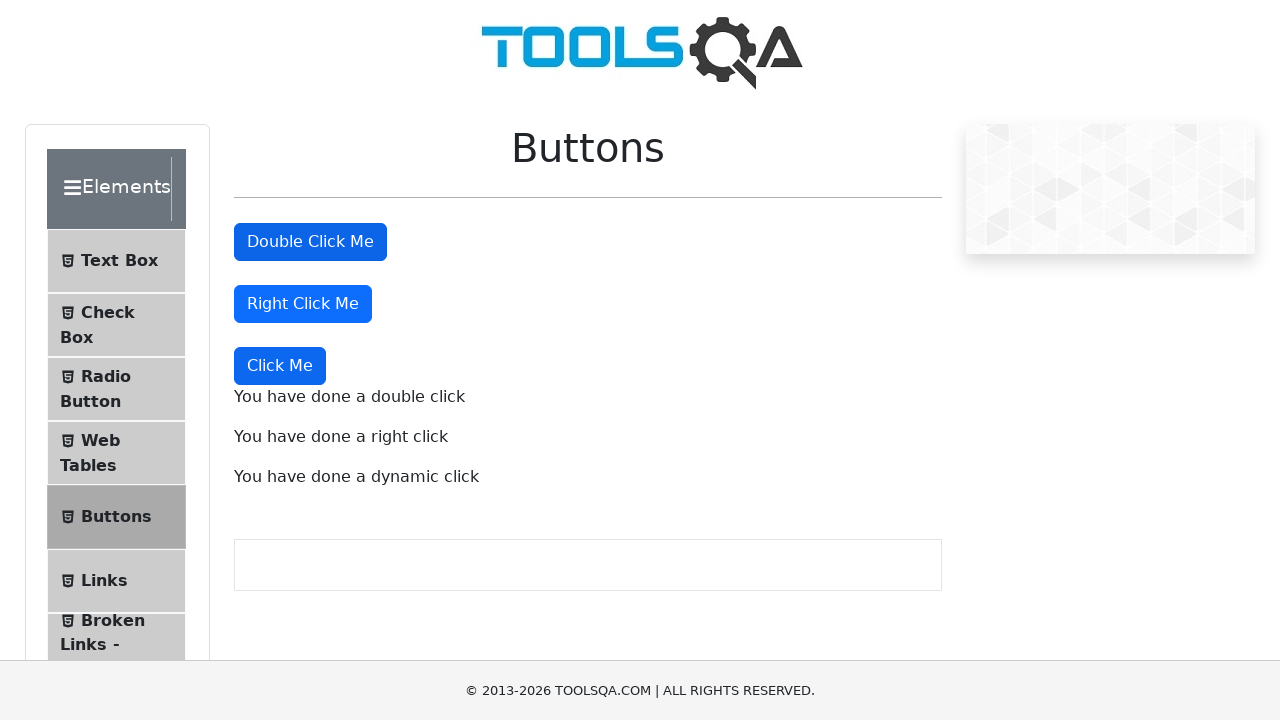

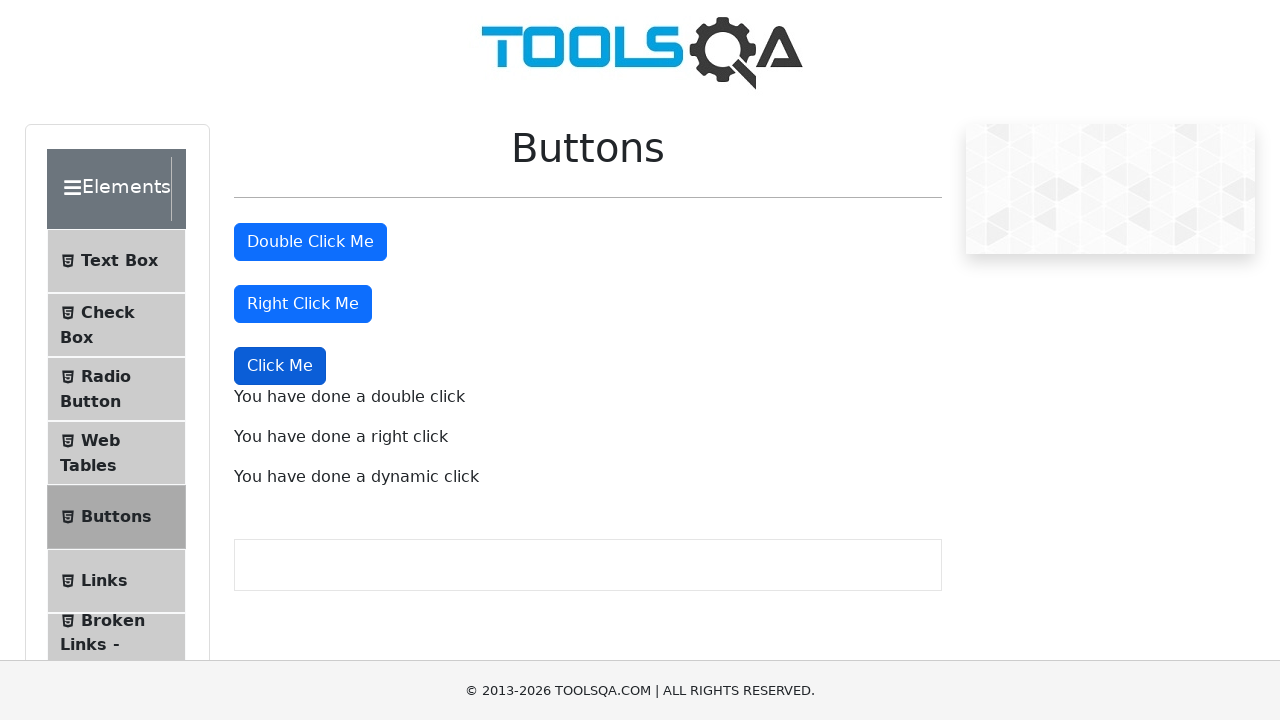